Navigates from homepage to Cart section and back to homepage

Starting URL: http://intershop5.skillbox.ru/

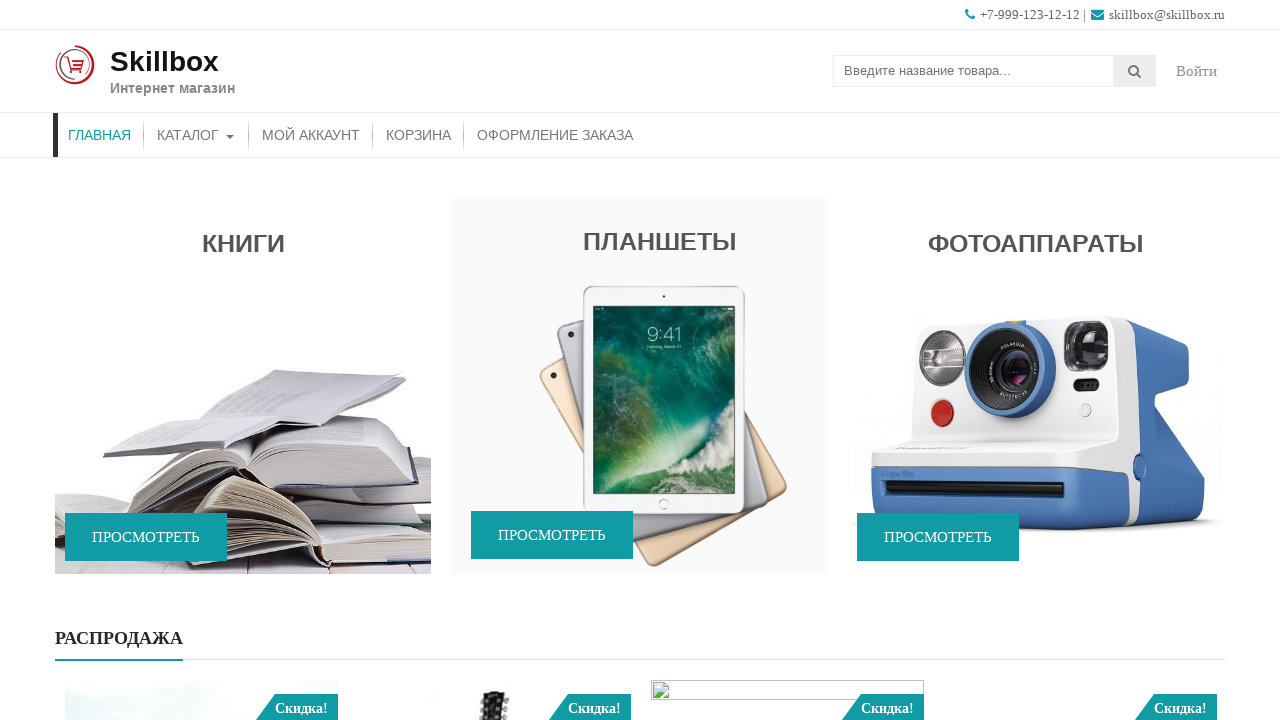

Clicked on Cart menu item at (418, 135) on (//a[text() = 'Корзина'])[1]
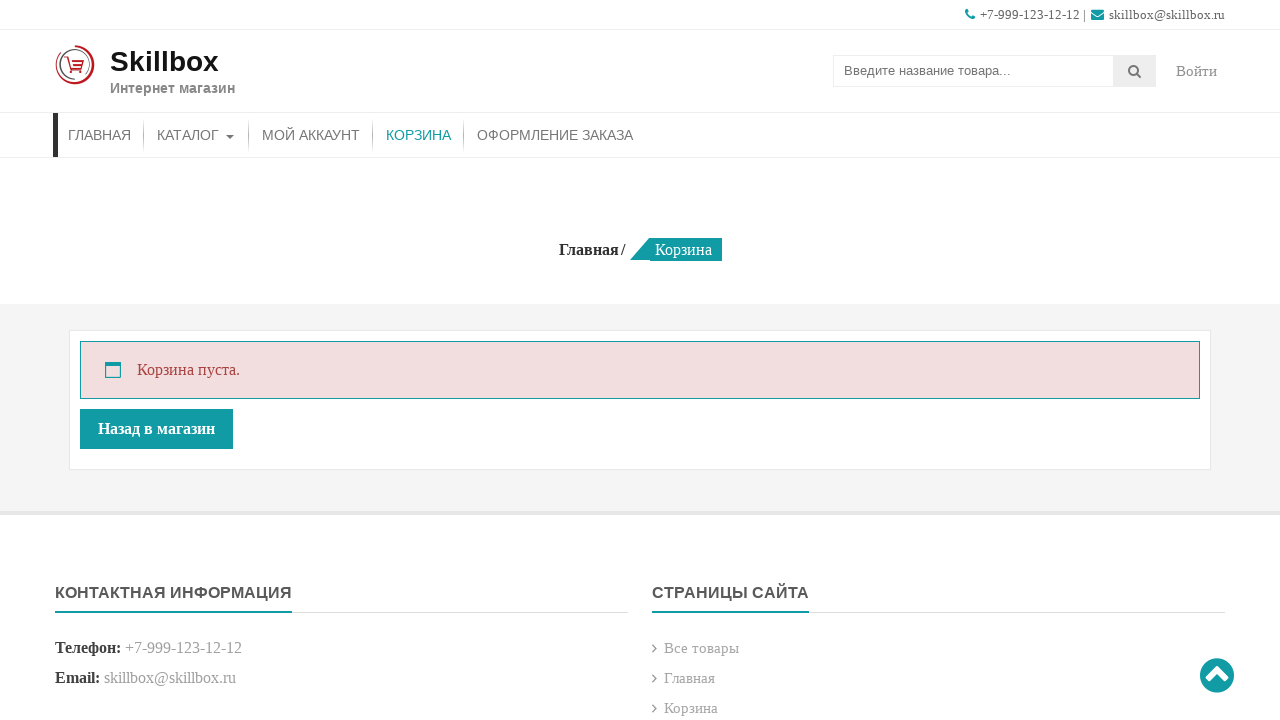

Cart page title loaded
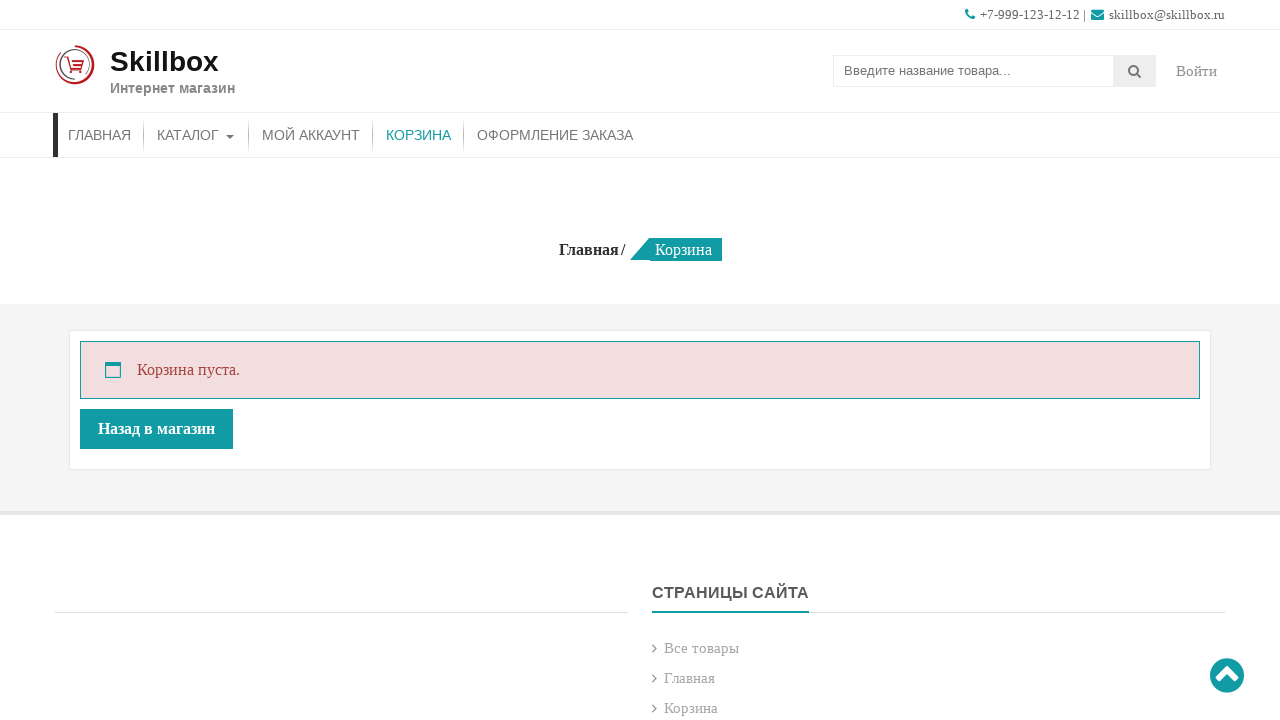

Clicked on Home link to return to homepage at (418, 135) on (//a[@aria-current='page'])[1]
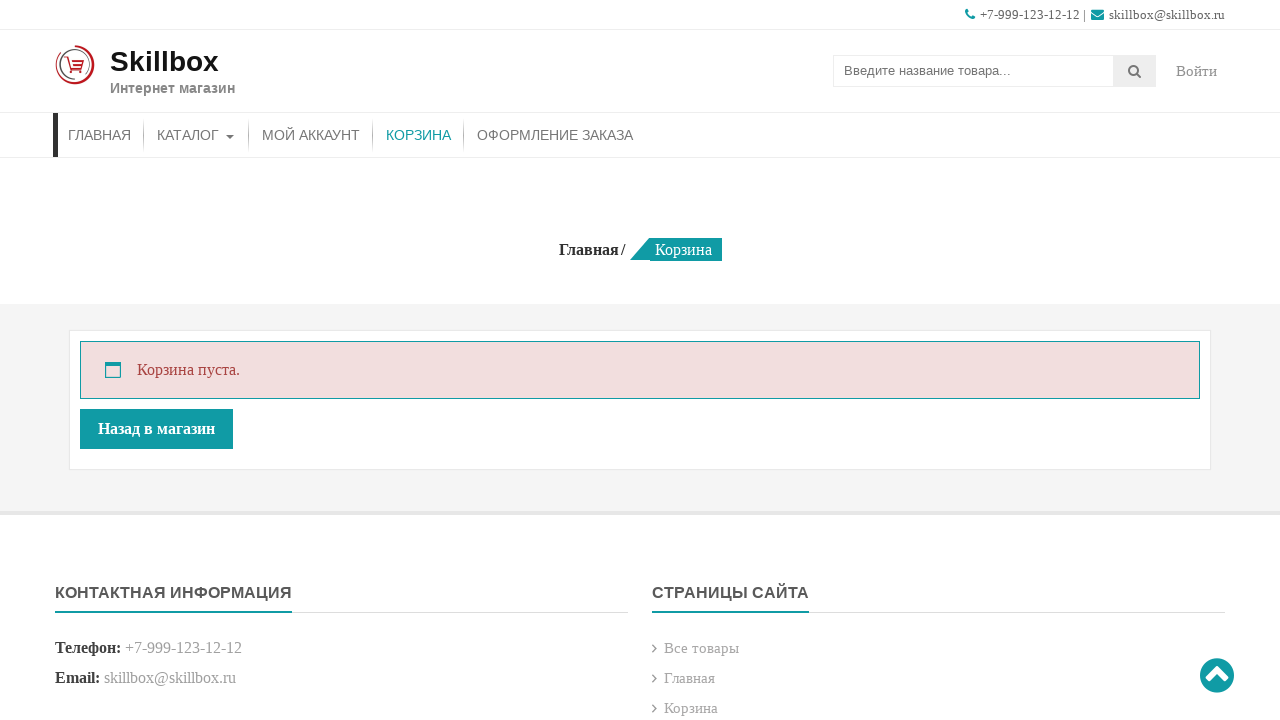

Returned to homepage and homepage element is visible
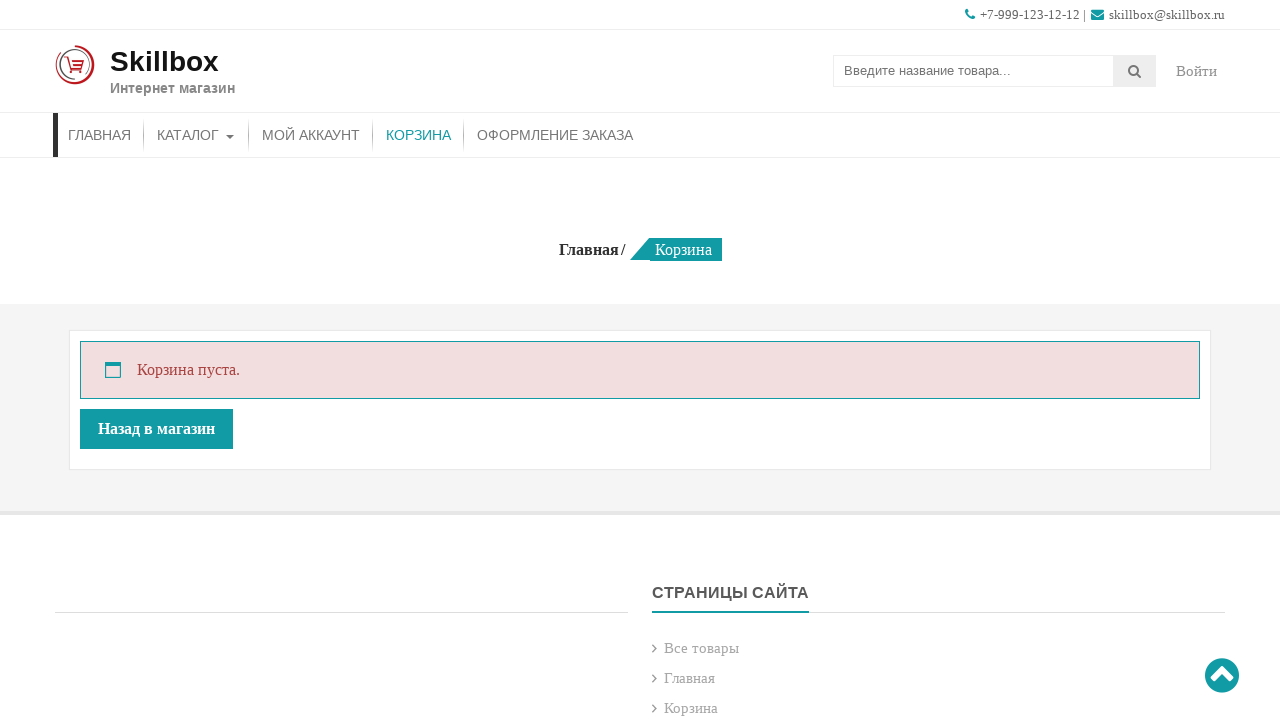

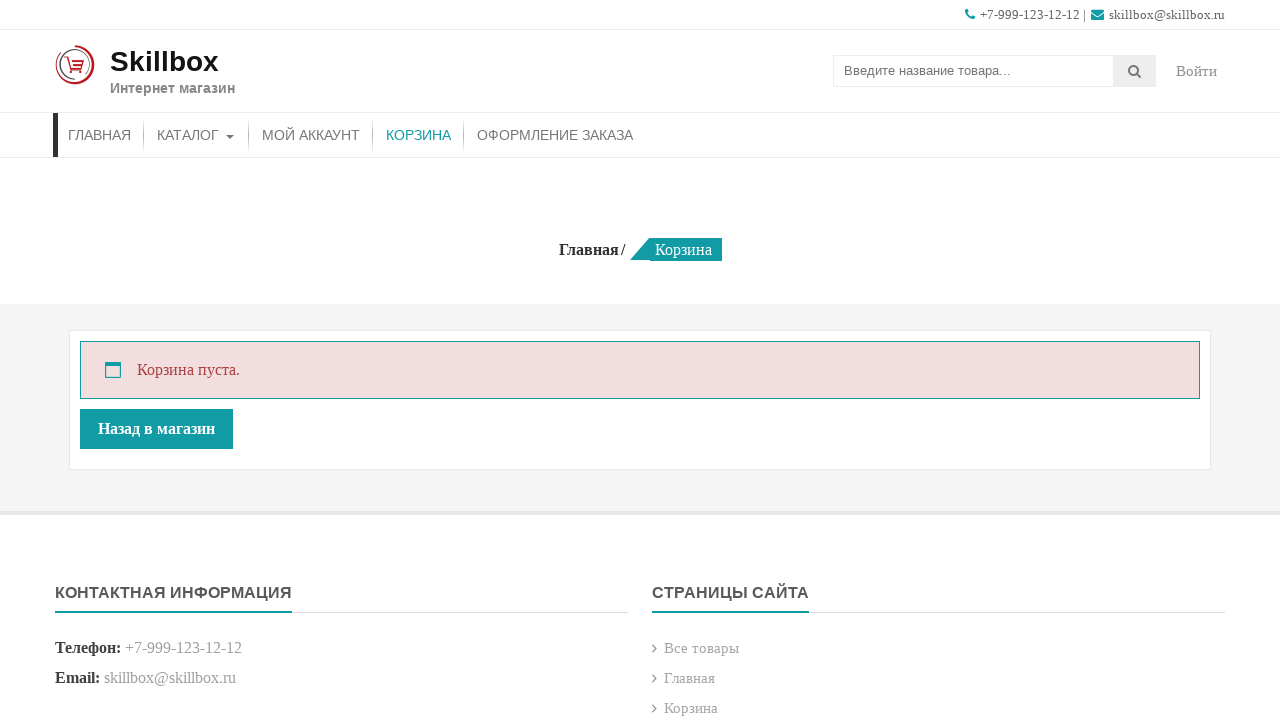